Tests checkout process with invalid information (missing name) and verifies error alert

Starting URL: https://www.demoblaze.com/

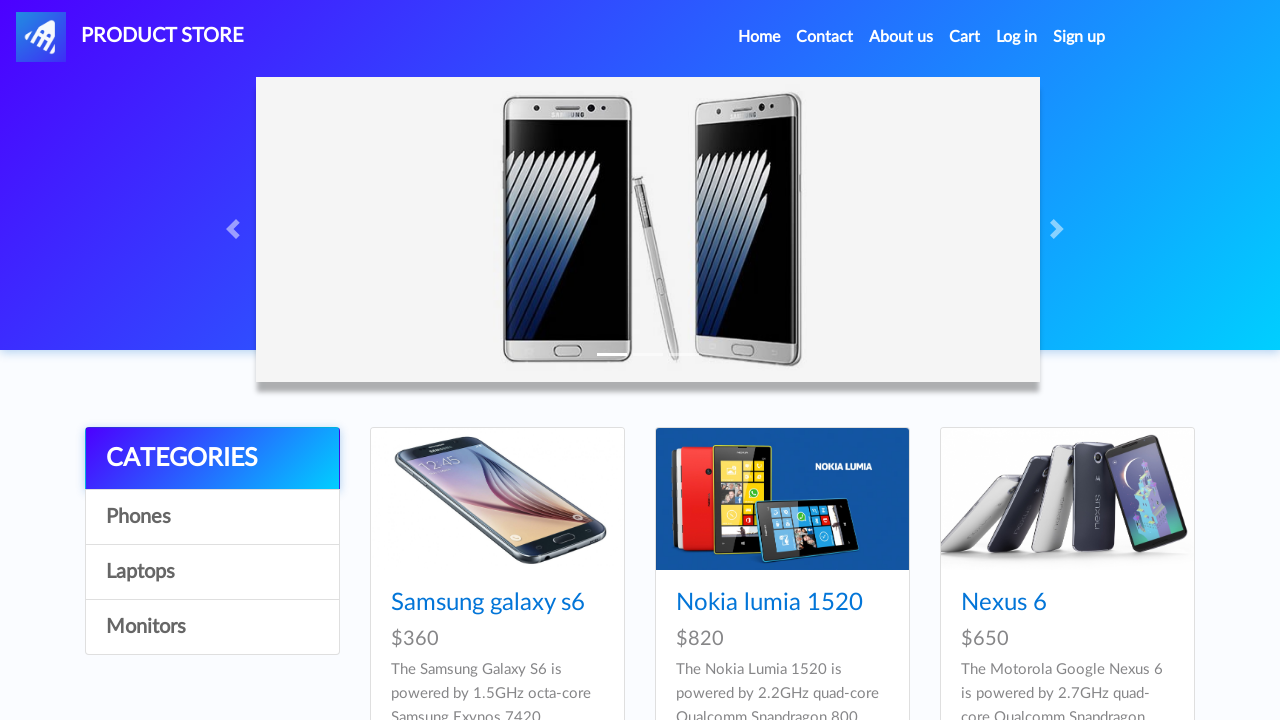

Clicked on Nexus 6 product at (782, 499) on xpath=/html/body/div[5]/div/div[2]/div/div[2]/div/a/img
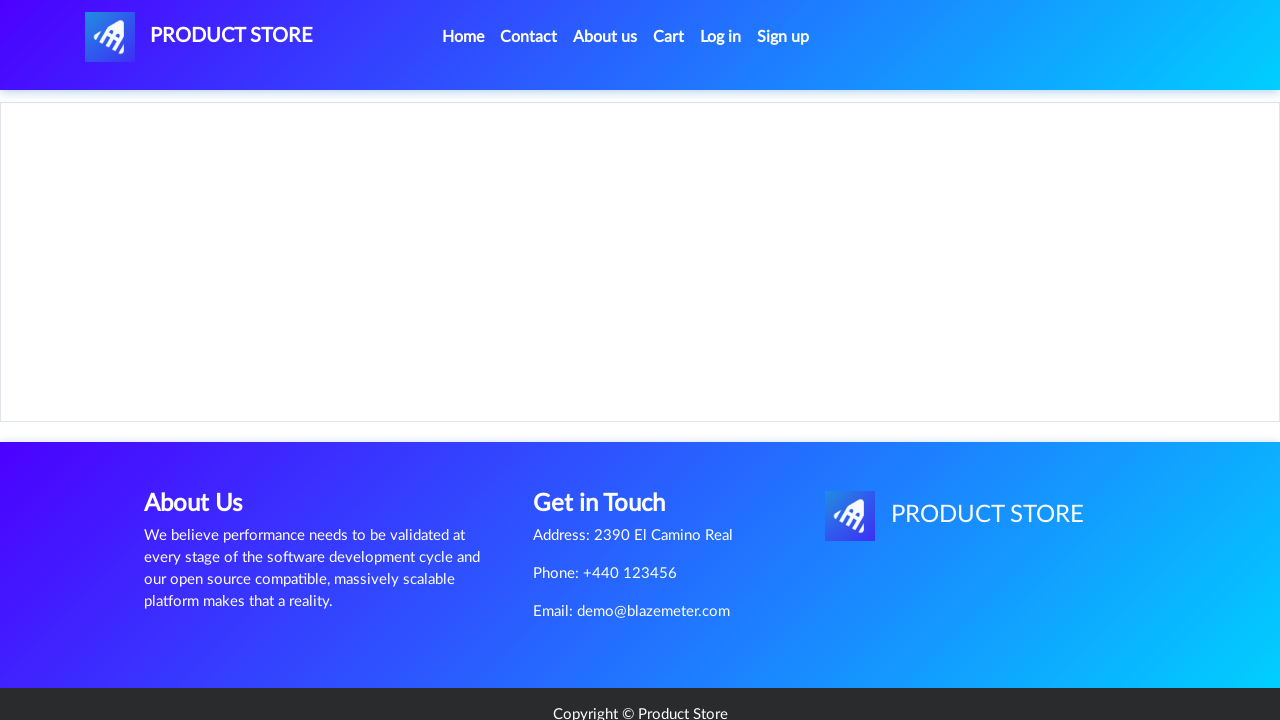

Waited 2 seconds for product page to load
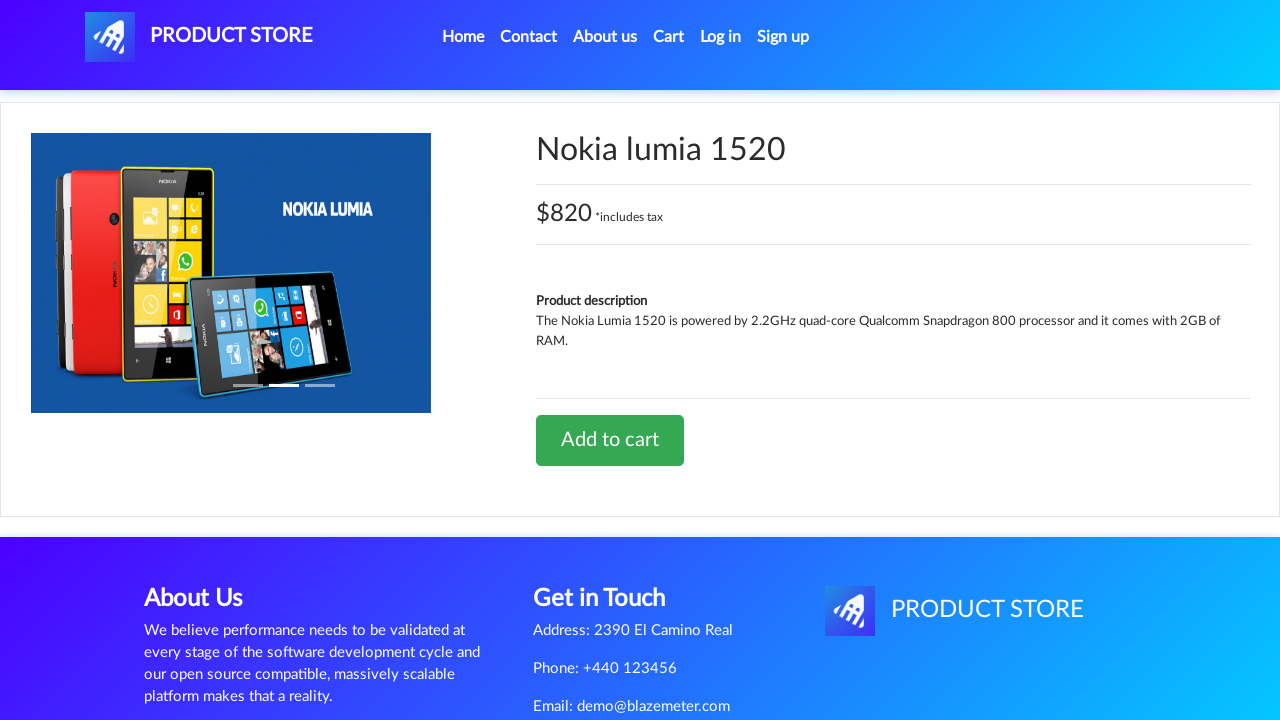

Clicked Add to Cart button for Nexus 6 at (610, 440) on xpath=/html/body/div[5]/div/div[2]/div[2]/div/a
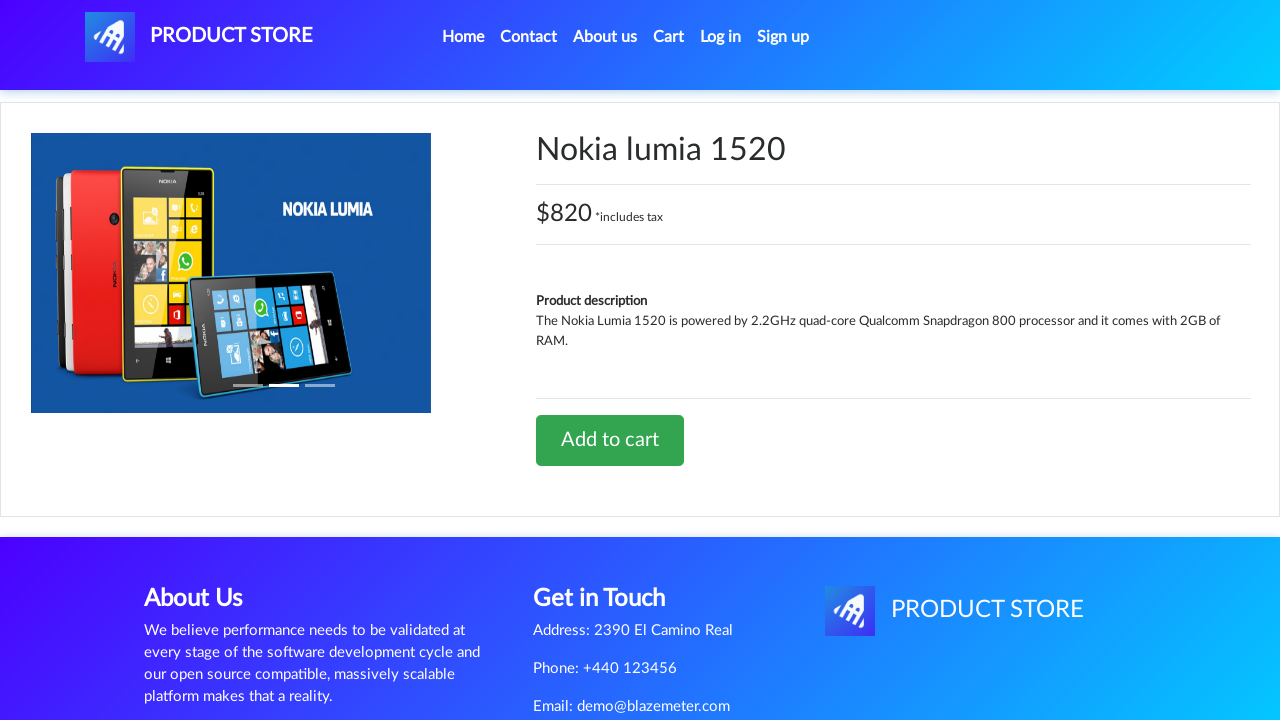

Waited 1 second for add to cart action
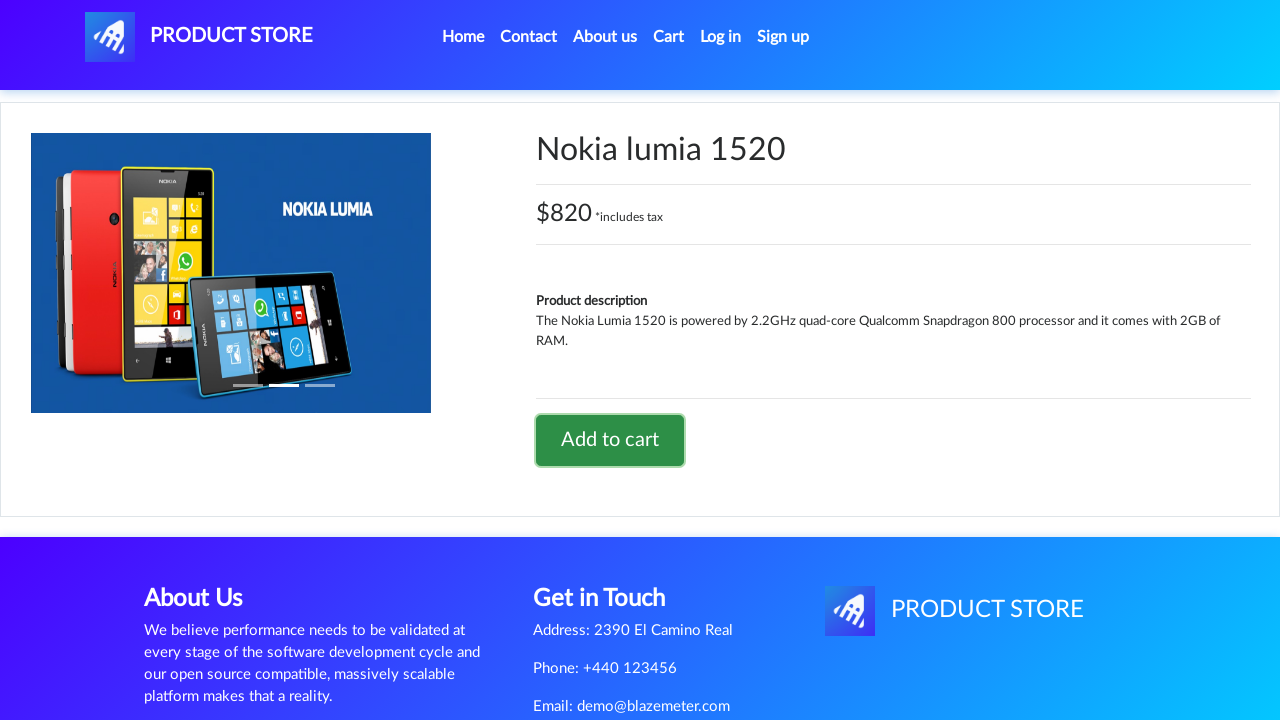

Set up dialog handler to accept alerts
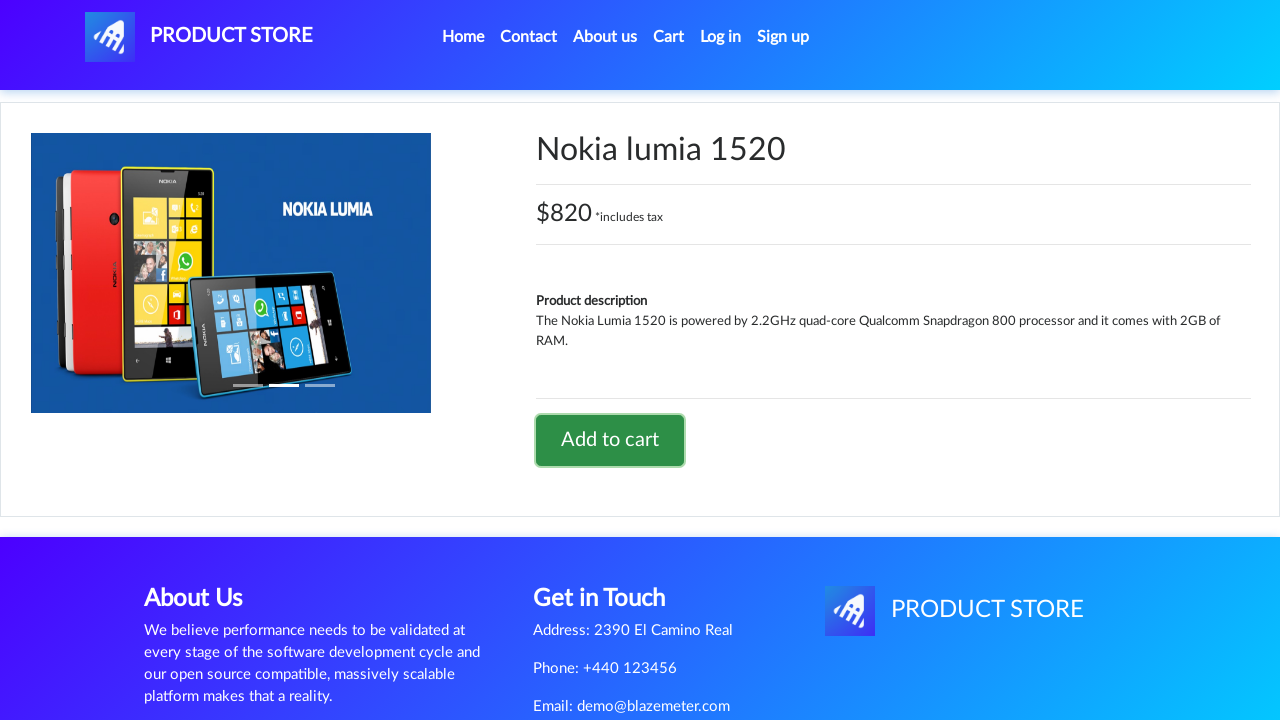

Clicked Home link to return to main page at (463, 37) on xpath=/html/body/nav/div/div/ul/li[1]/a
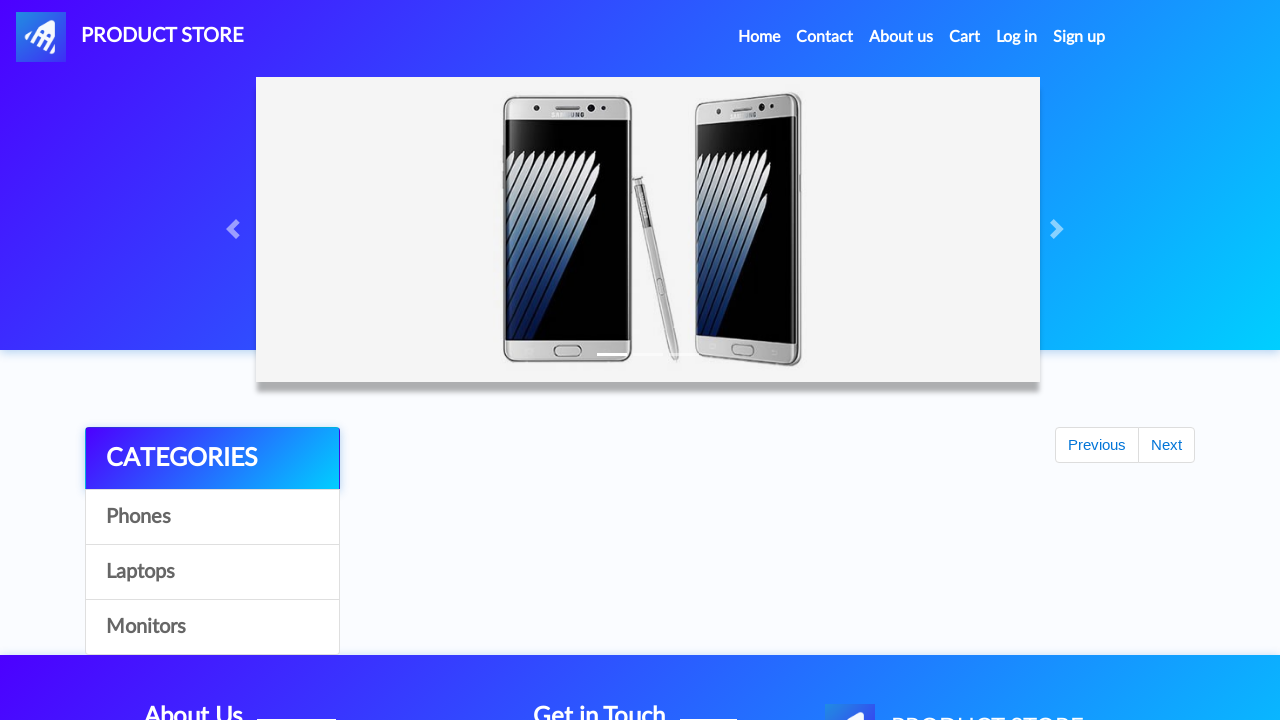

Waited 5 seconds for home page to load
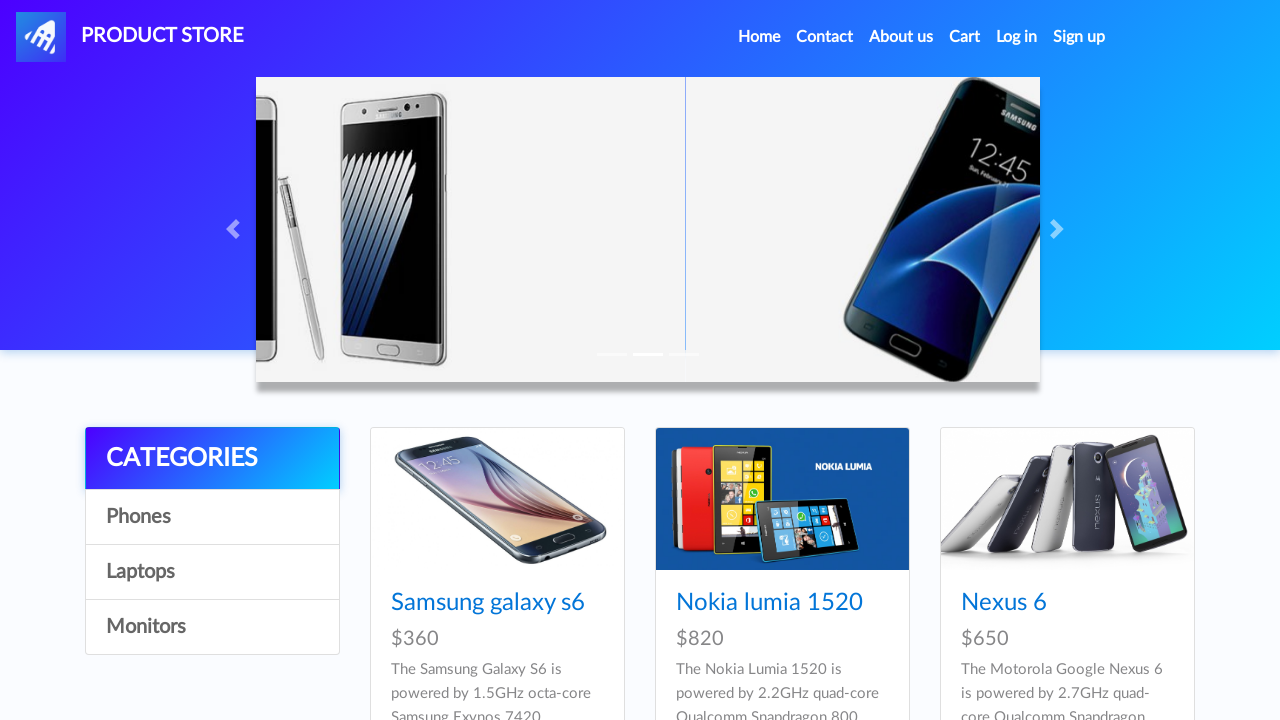

Clicked on Nokia Lumia 1520 product at (1067, 499) on xpath=/html/body/div[5]/div/div[2]/div/div[3]/div/a/img
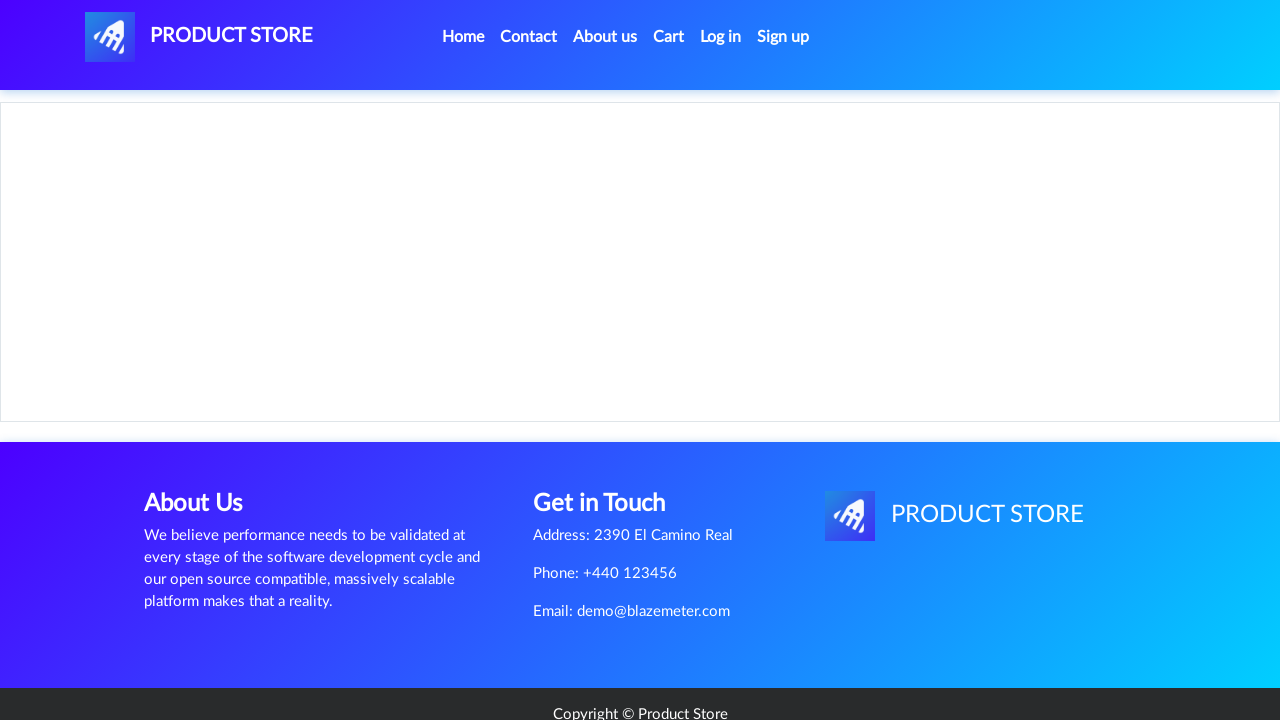

Waited 2 seconds for product page to load
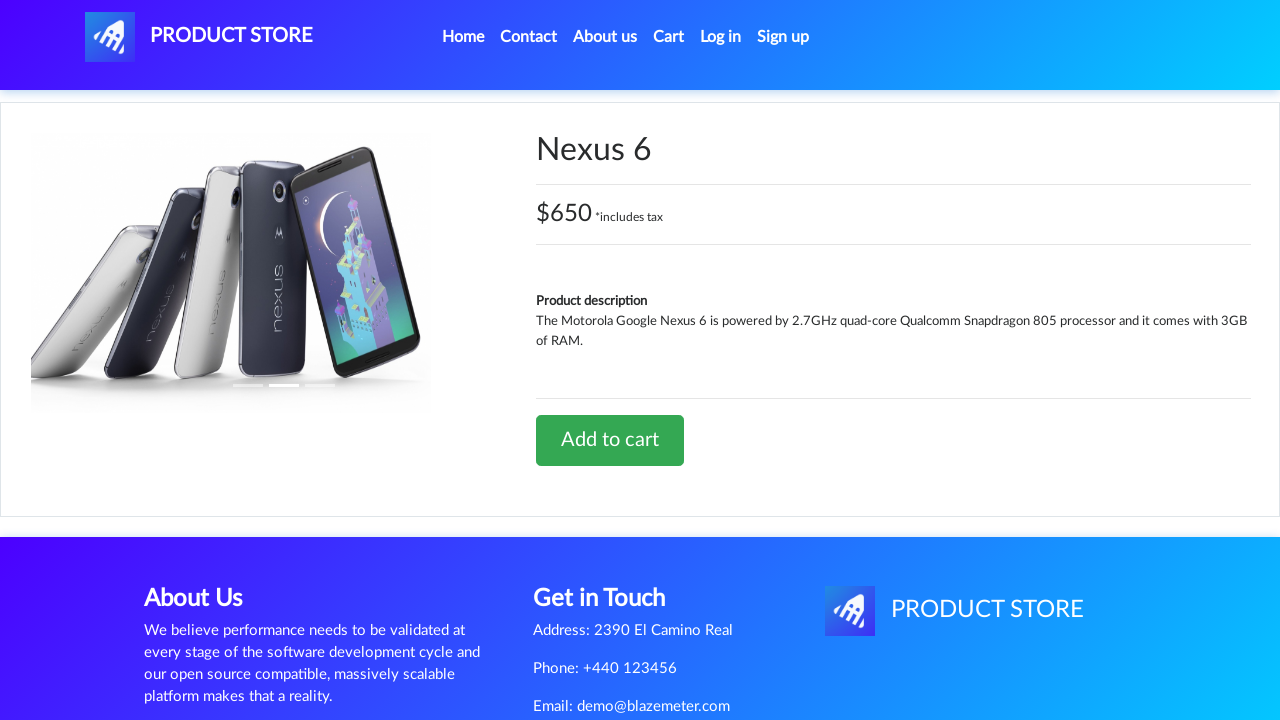

Clicked Add to Cart button for Nokia Lumia 1520 (first time) at (610, 440) on xpath=/html/body/div[5]/div/div[2]/div[2]/div/a
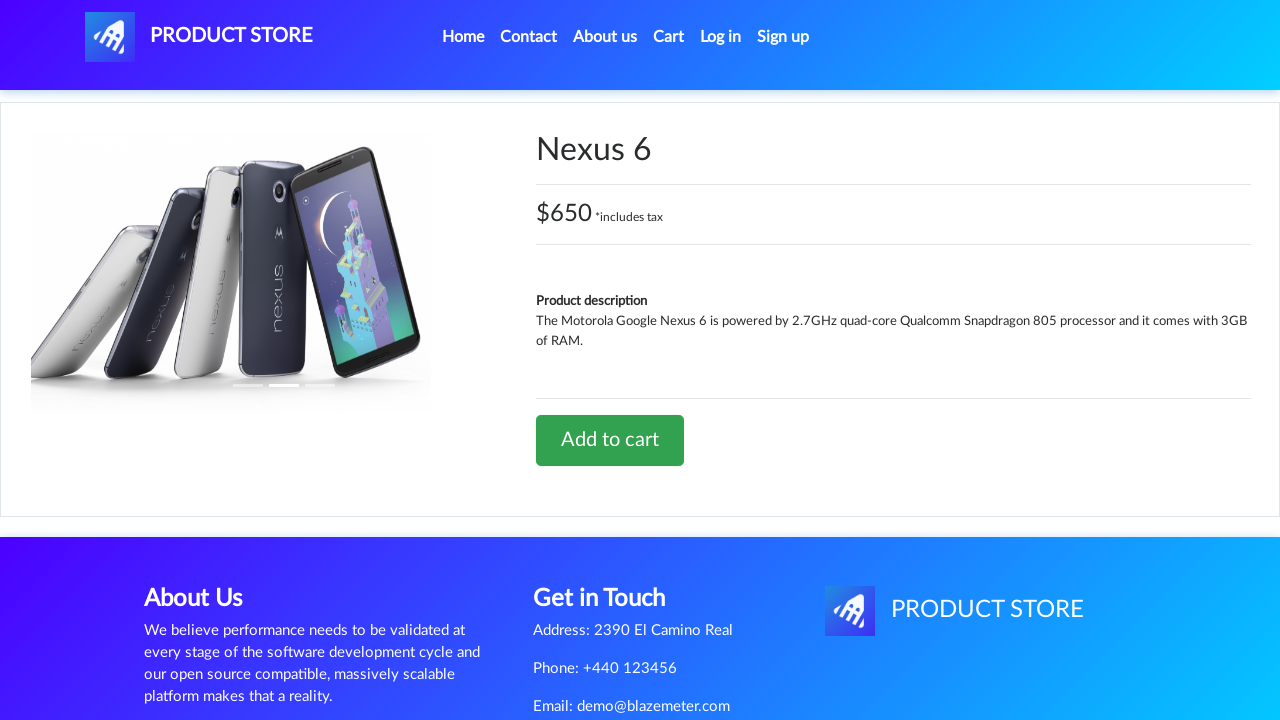

Waited 1 second after first add to cart
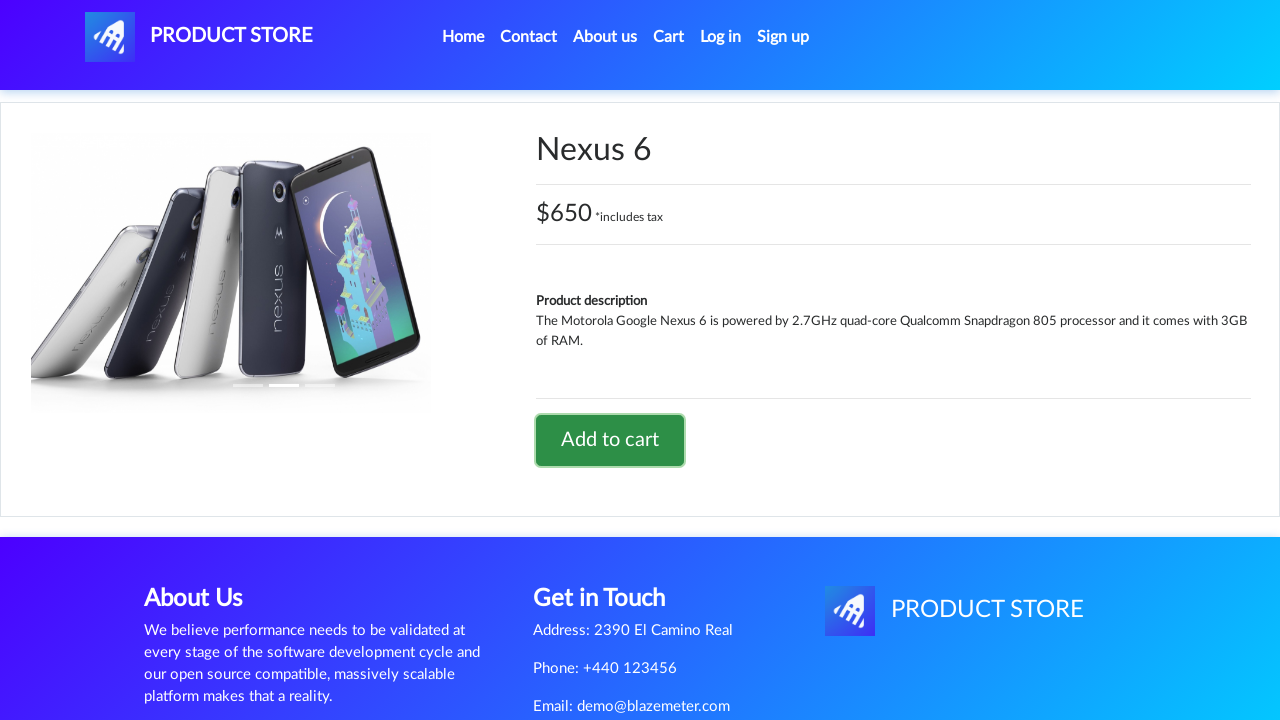

Clicked Add to Cart button for Nokia Lumia 1520 (second time) at (610, 440) on xpath=/html/body/div[5]/div/div[2]/div[2]/div/a
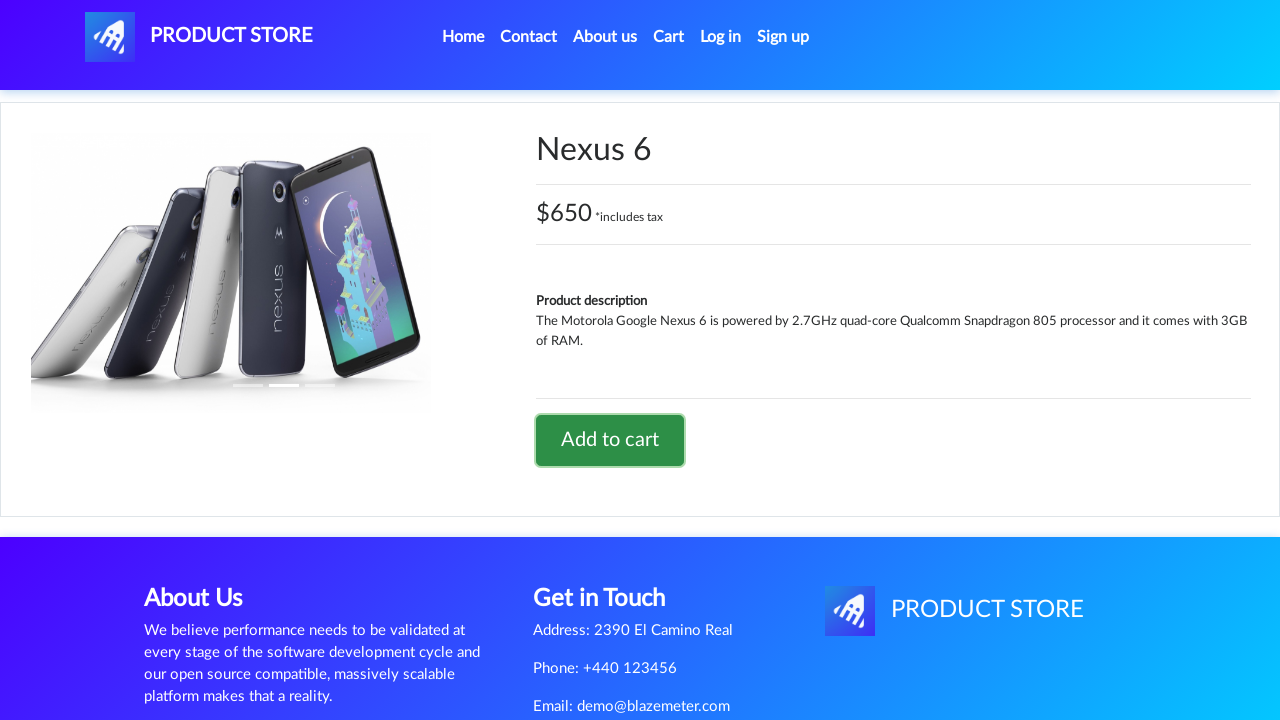

Waited 1 second after second add to cart
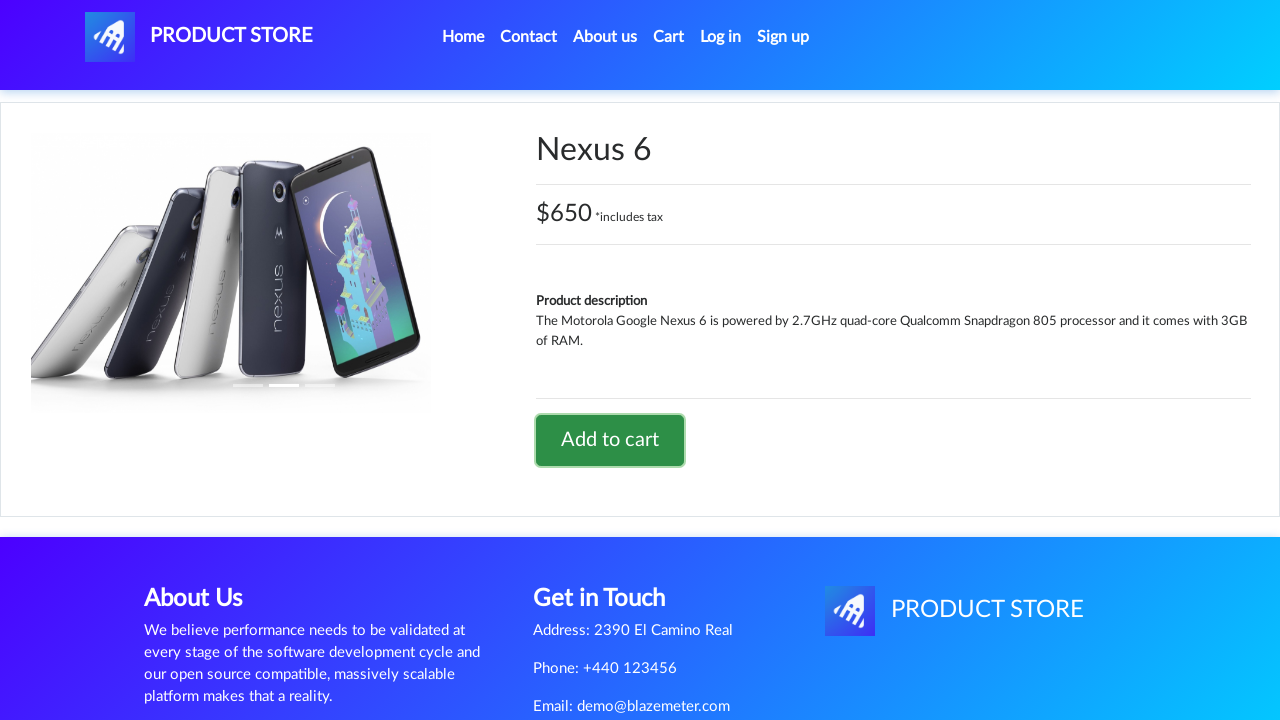

Clicked Cart link to navigate to shopping cart at (669, 37) on xpath=/html/body/nav/div/div/ul/li[4]/a
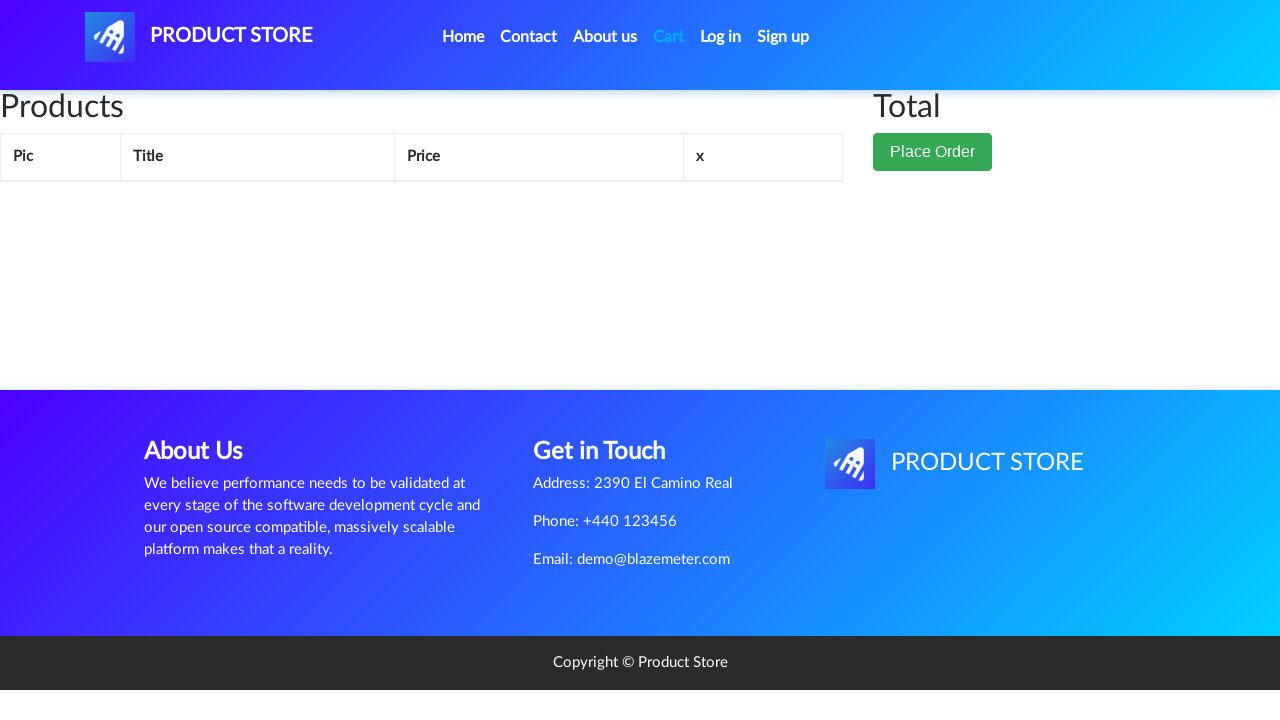

Waited 5 seconds for cart page to load
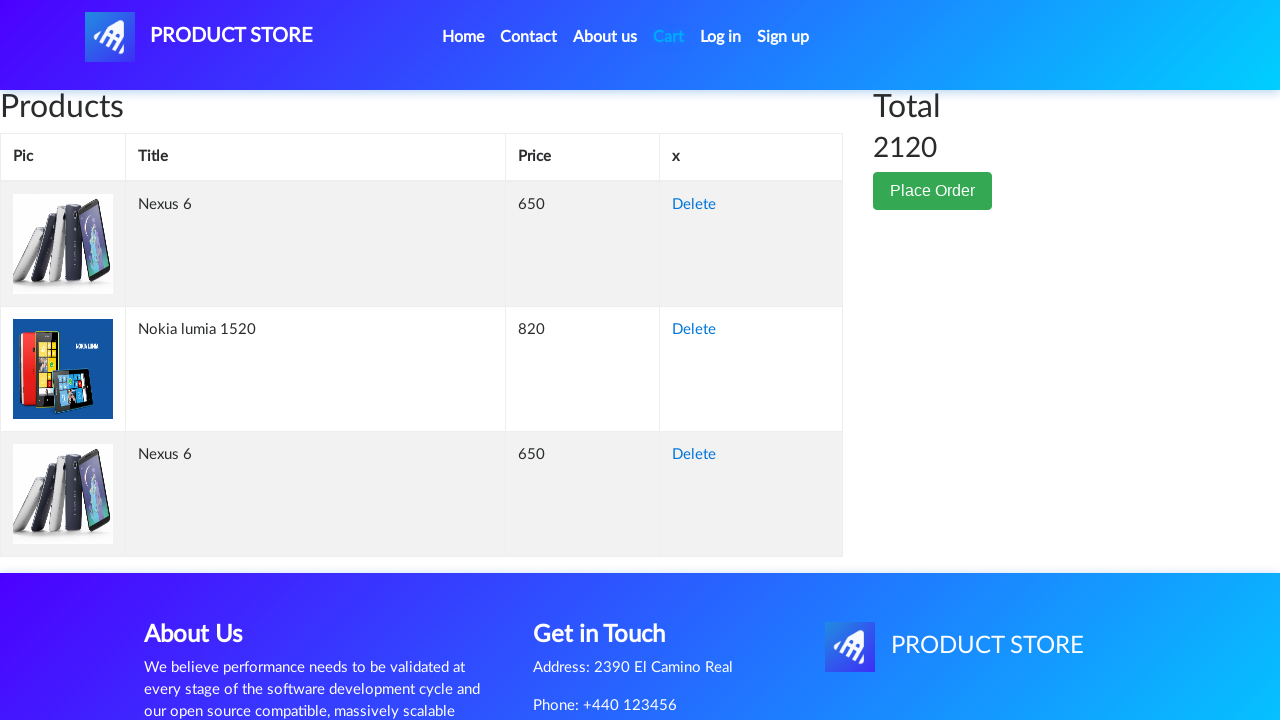

Clicked Place Order button at (933, 191) on xpath=/html/body/div[6]/div/div[2]/button
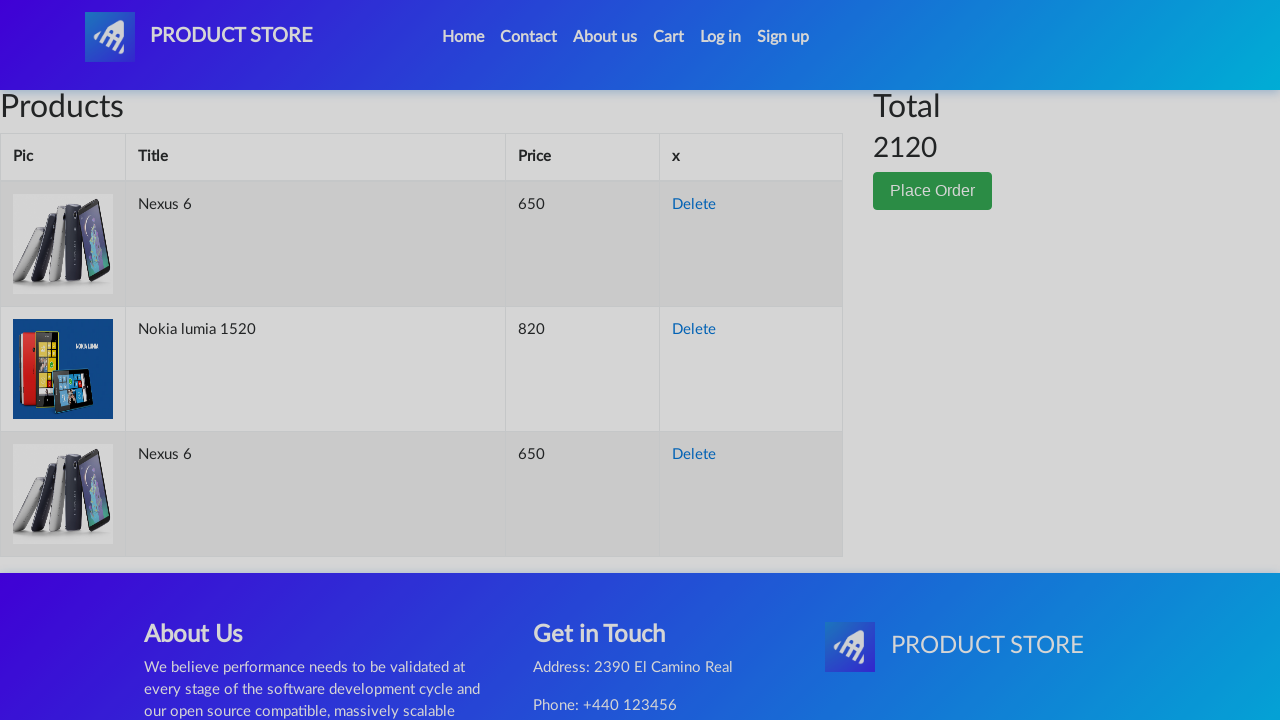

Waited 5 seconds for checkout form to appear
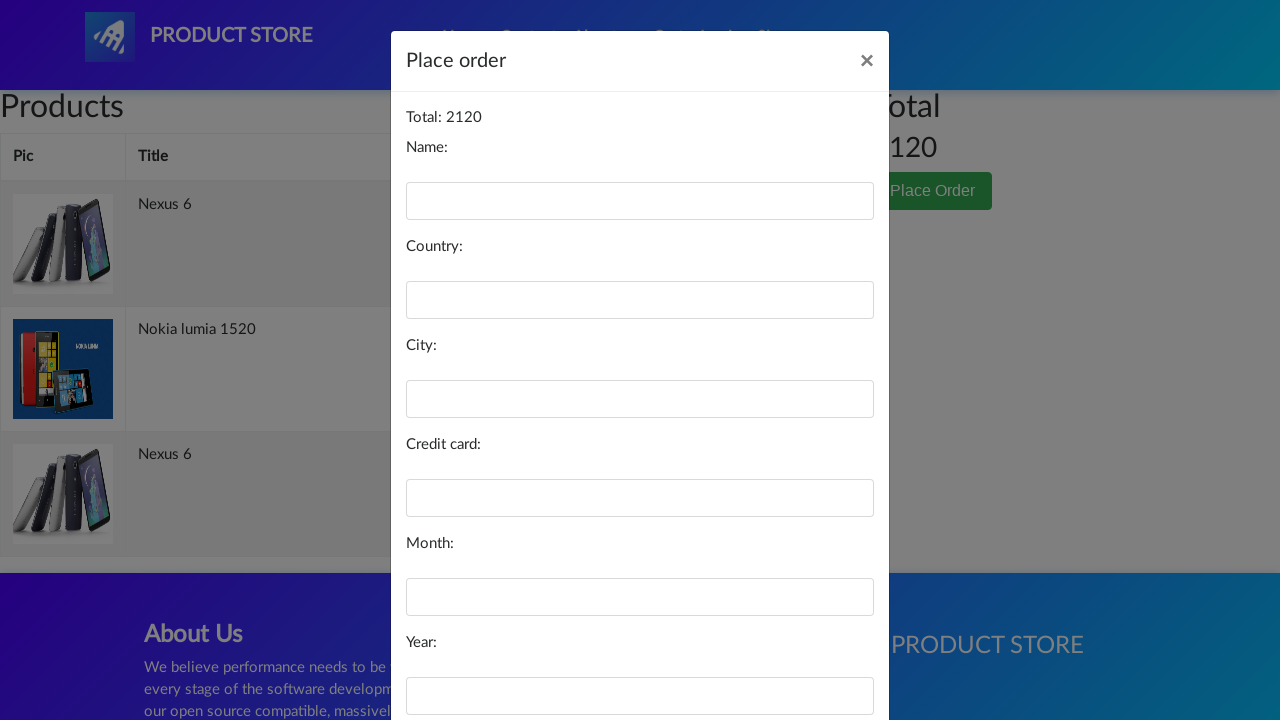

Filled country field with 'United States' on #country
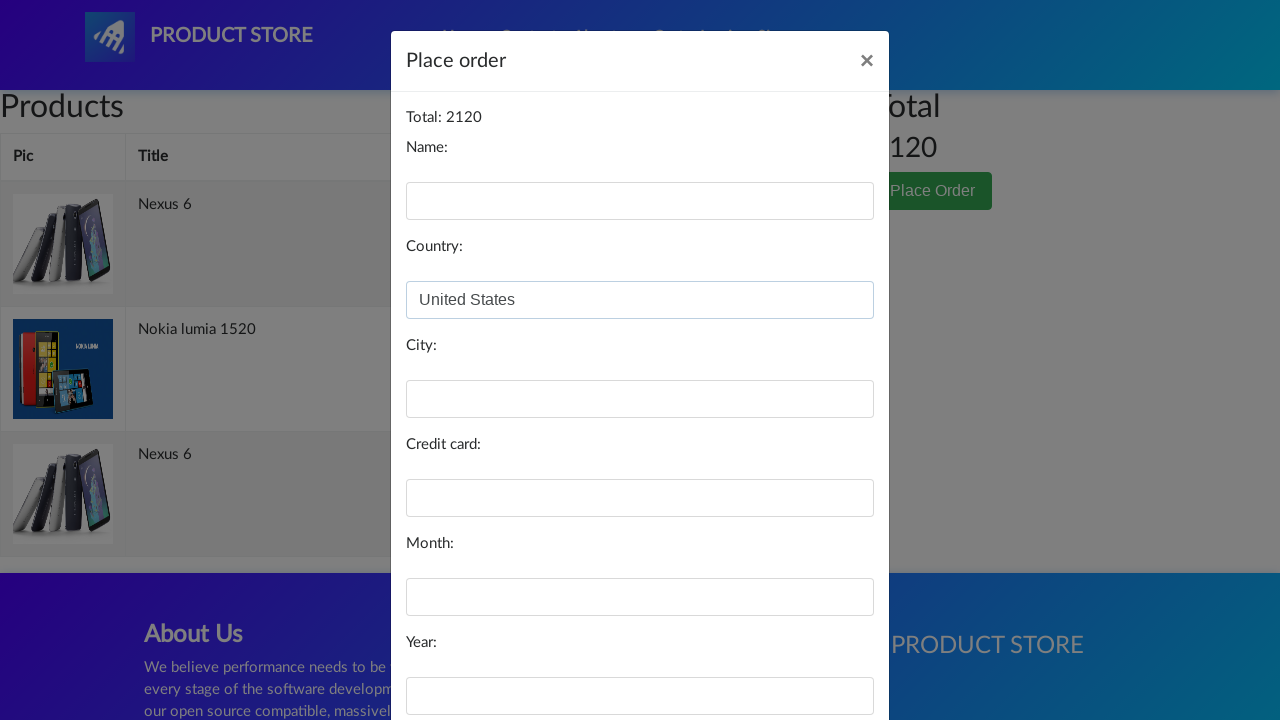

Filled city field with 'New York' on #city
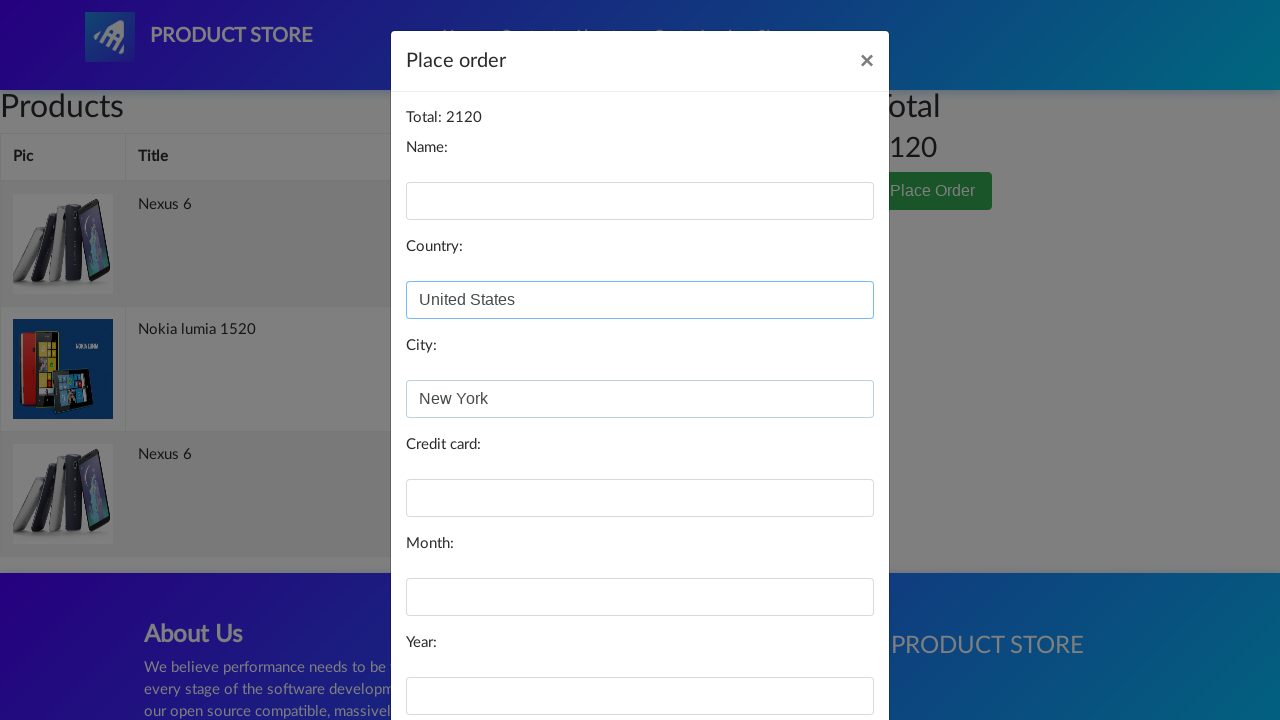

Filled card field with credit card number on #card
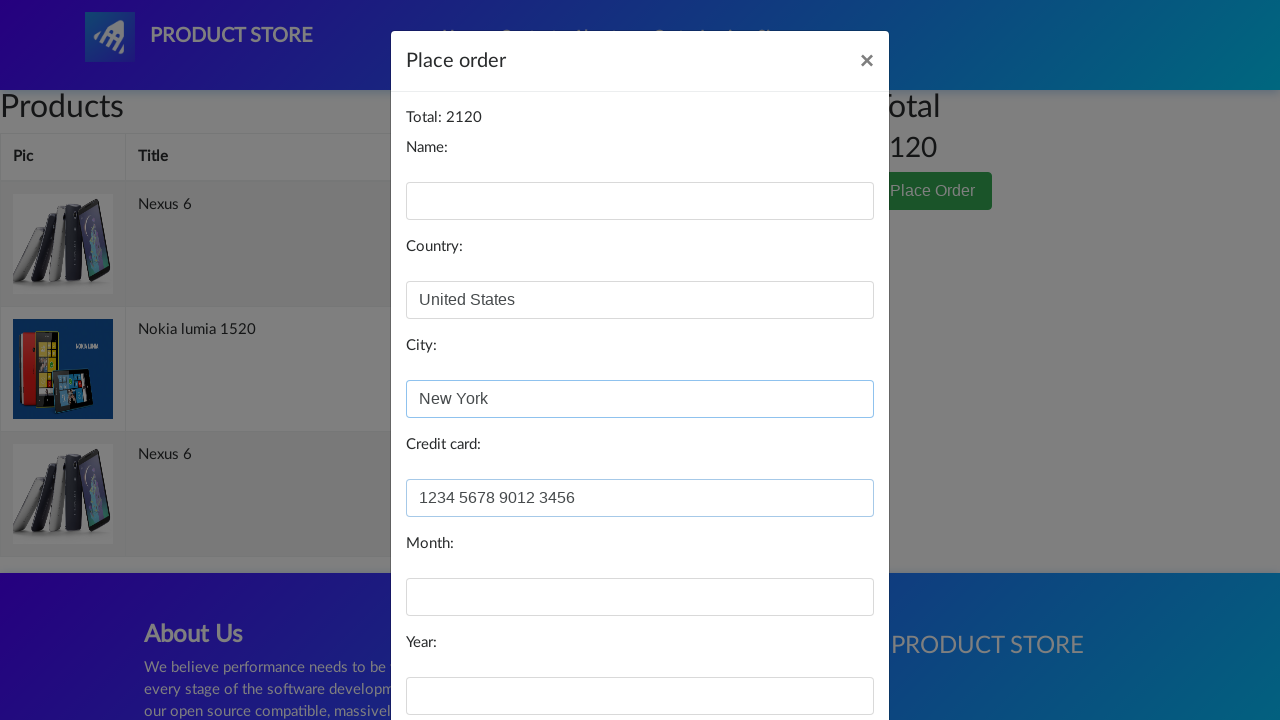

Filled month field with '12' on #month
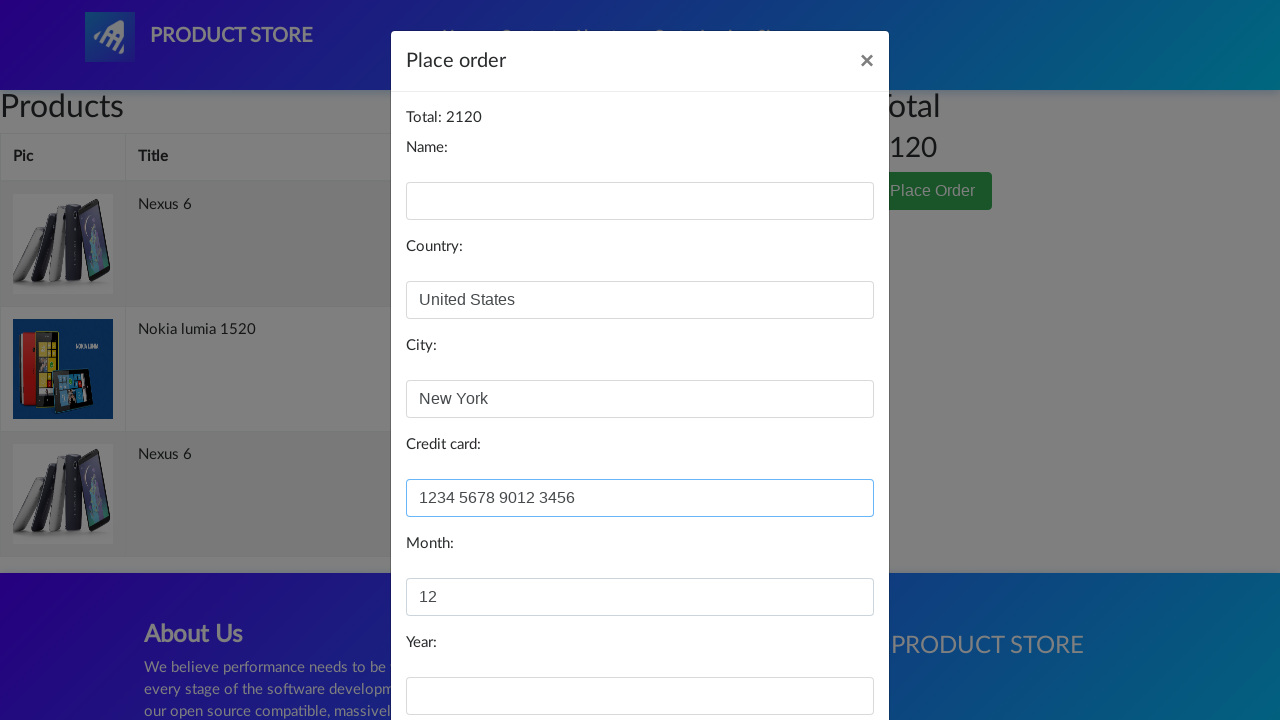

Filled year field with '2025' on #year
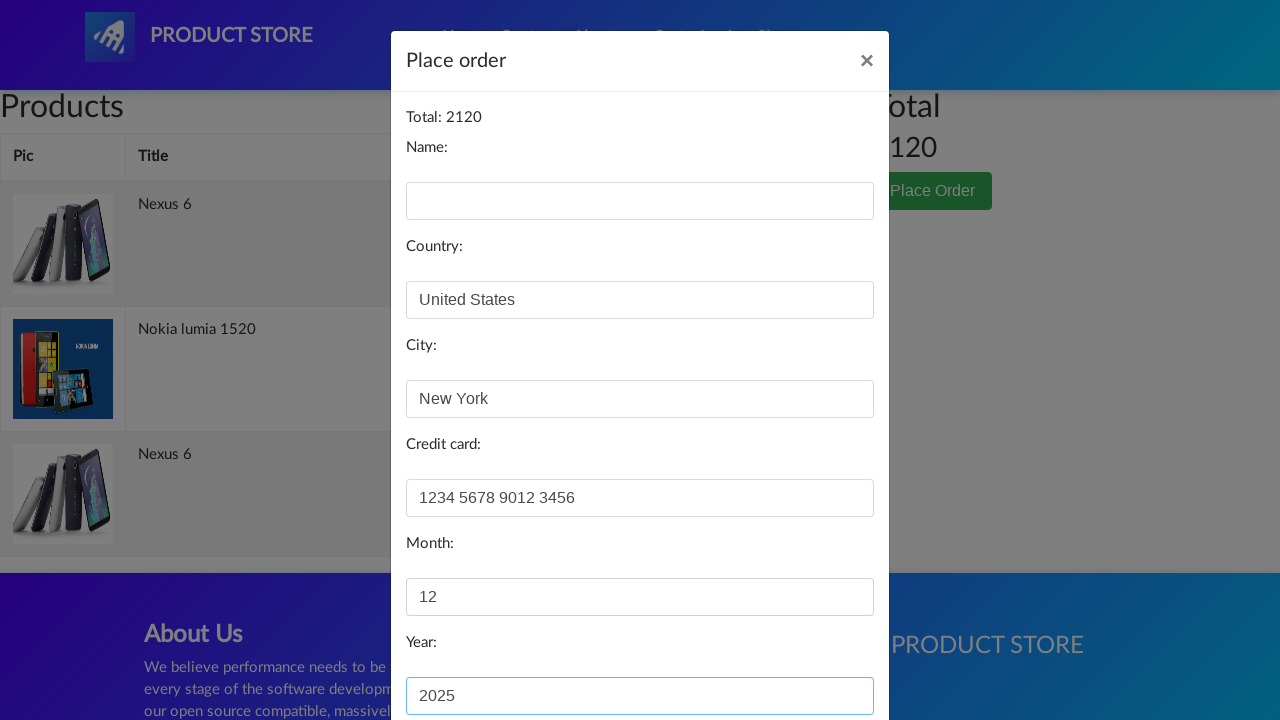

Clicked Purchase button with invalid checkout information (missing name) at (823, 655) on xpath=/html/body/div[3]/div/div/div[3]/button[2]
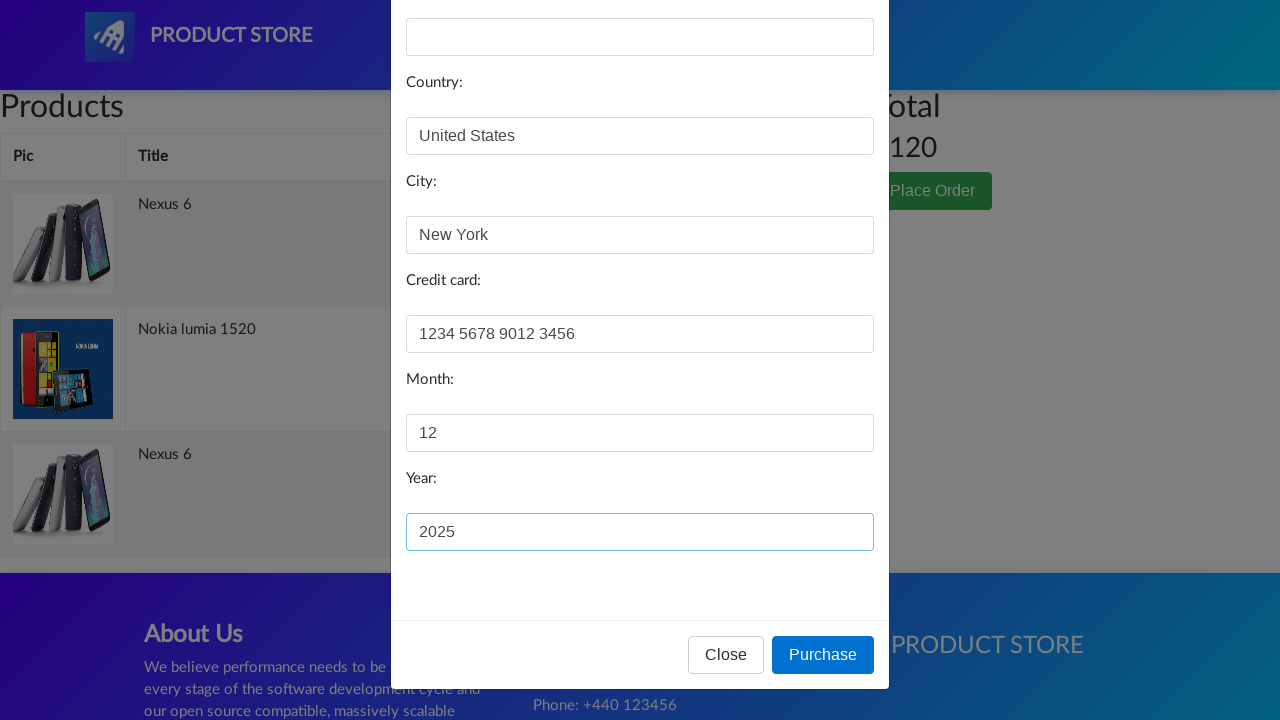

Waited for error alert response after submitting invalid checkout
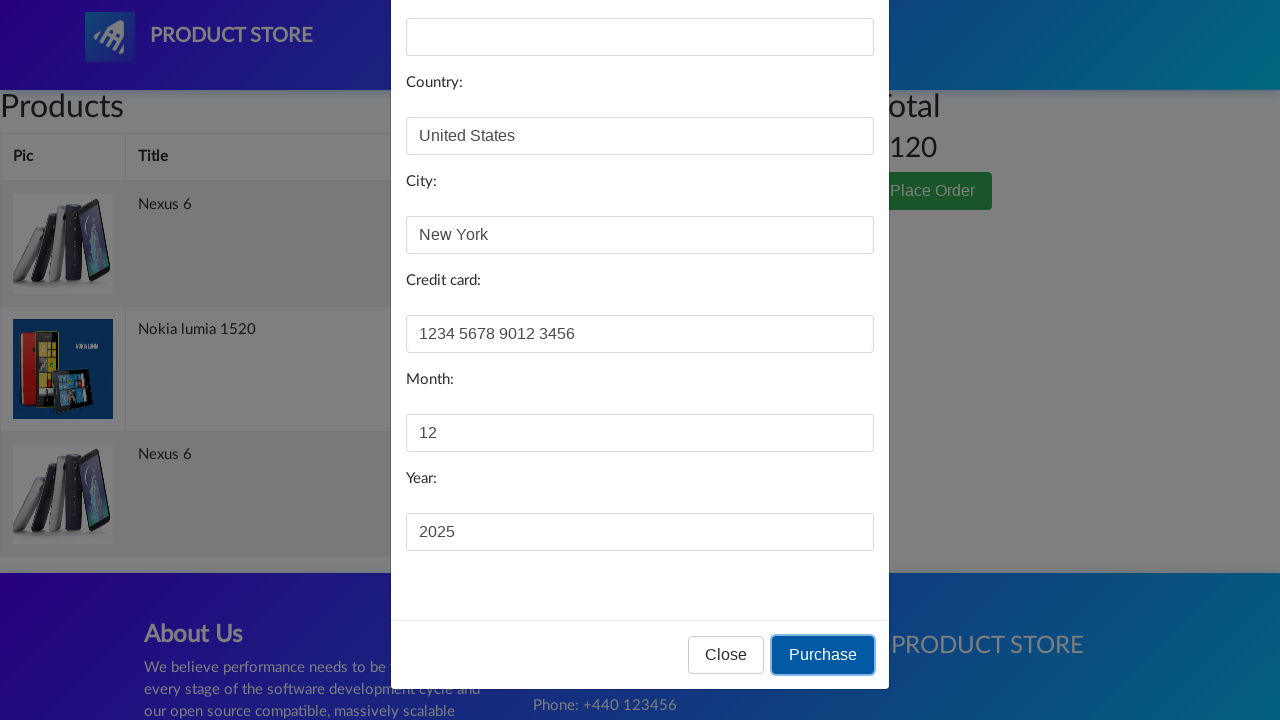

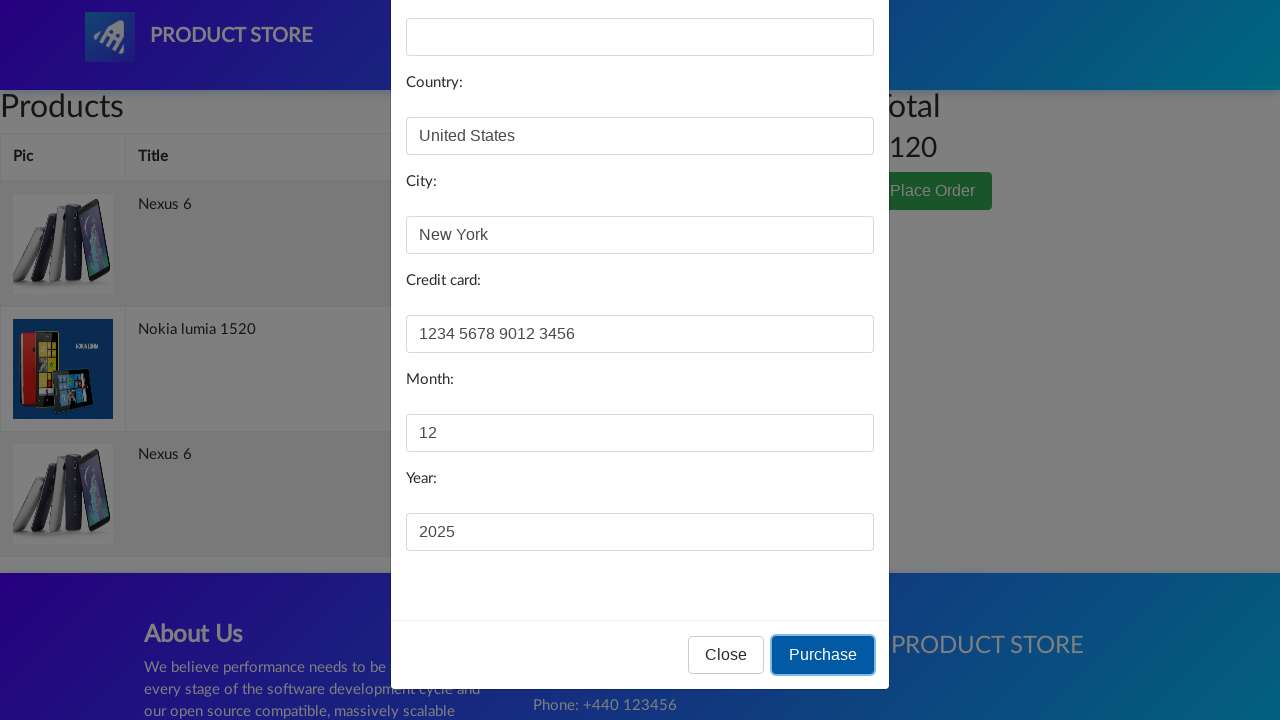